Tests mouse wheel scrolling functionality by scrolling to a specific element position and verifying that content becomes visible after scrolling.

Starting URL: https://playwright.dev/java/

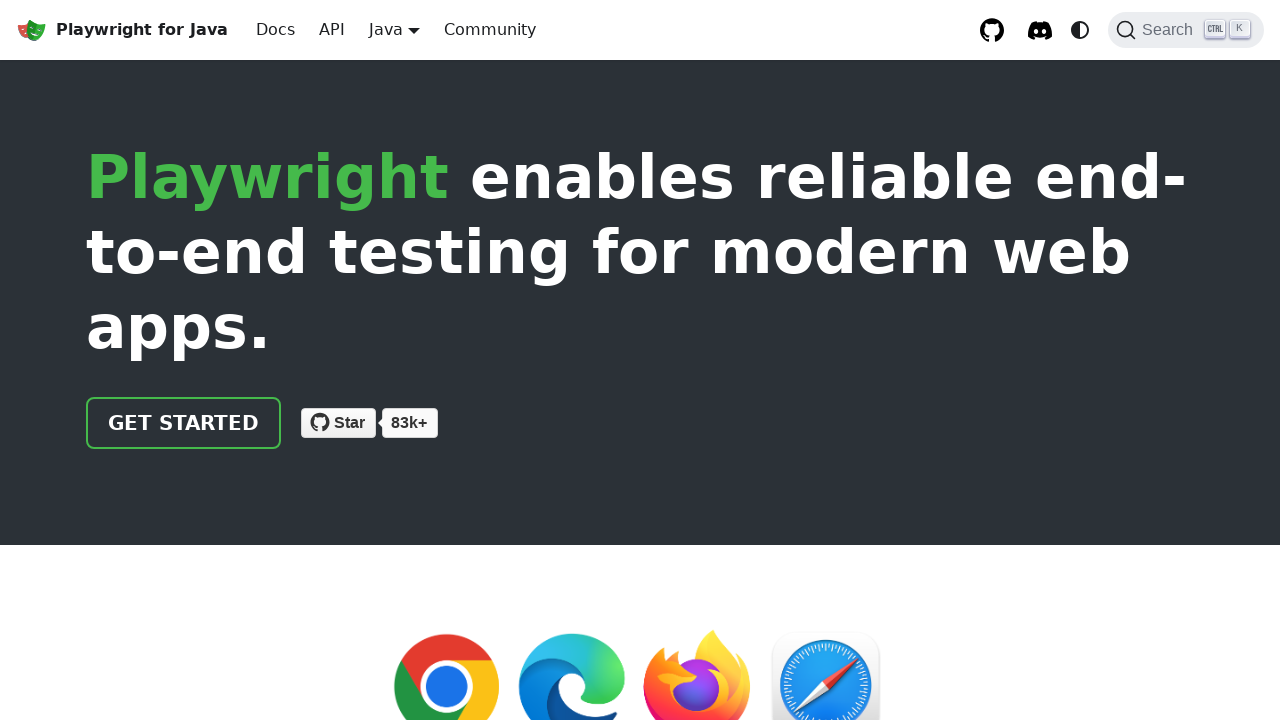

Located target element with class 'col col--6' at index 4
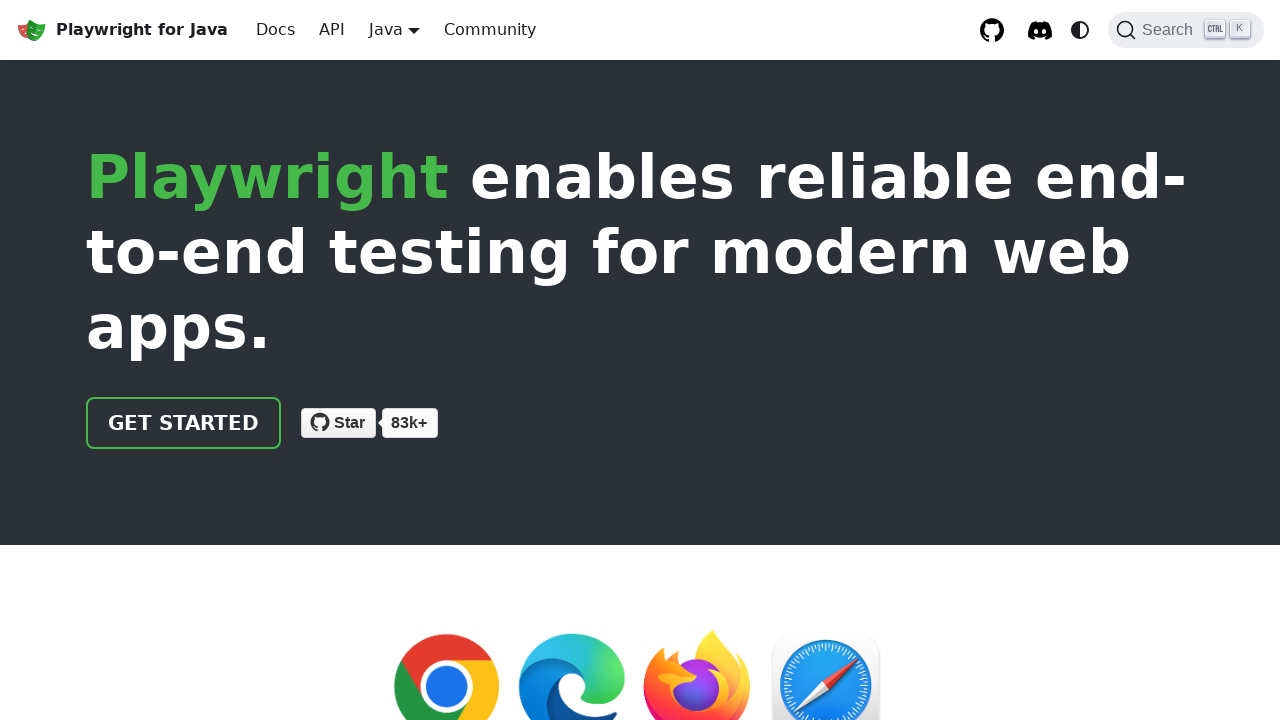

Retrieved bounding box coordinates of target element
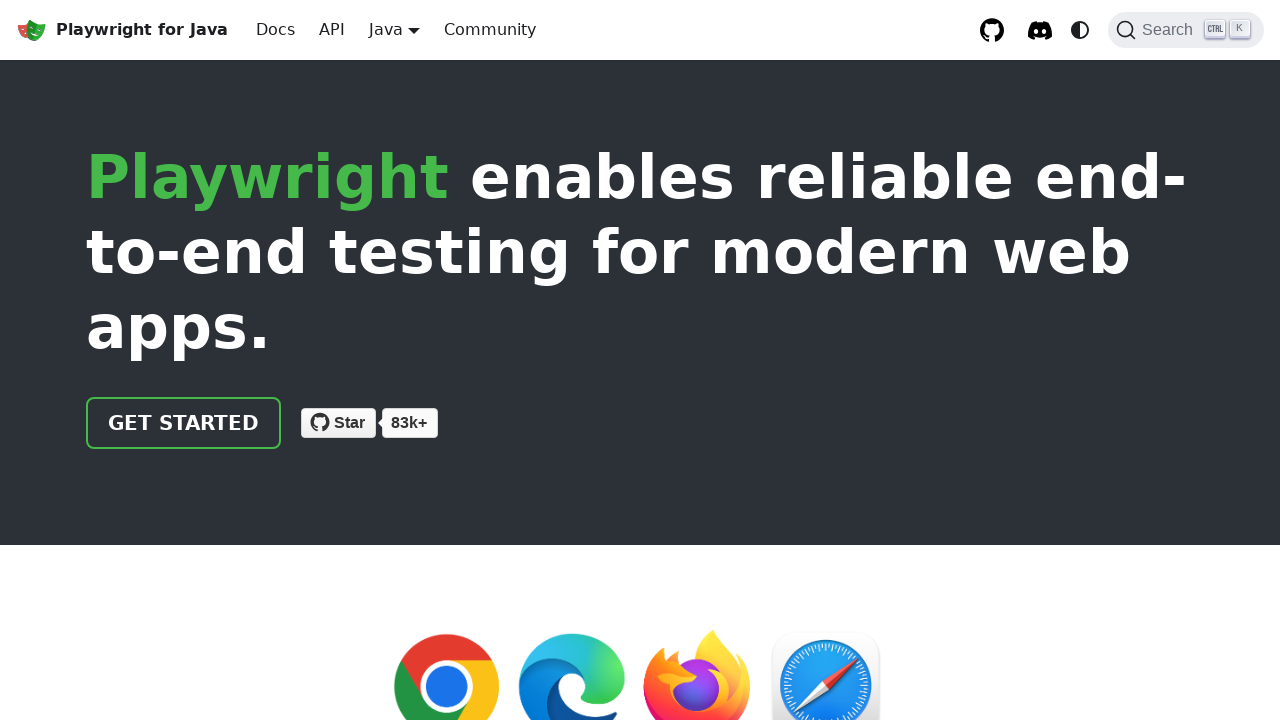

Scrolled using mouse wheel at element center position
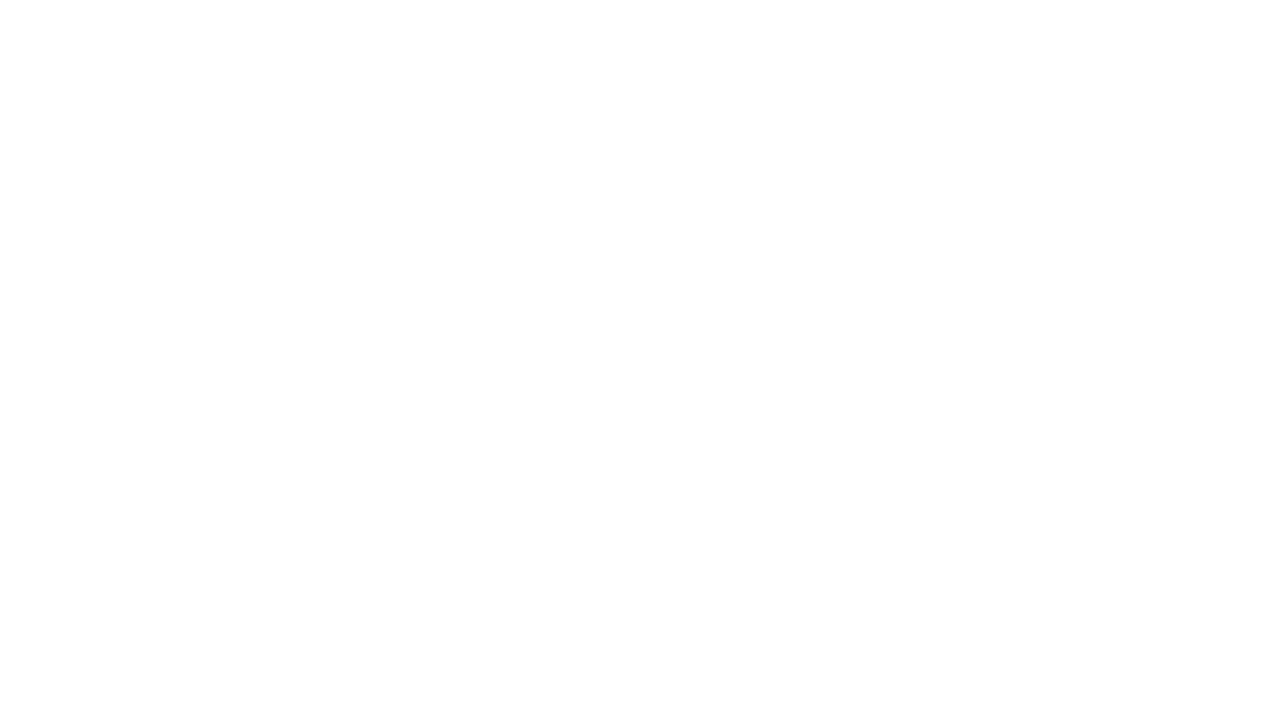

Verified text 'Resilient • No flaky tests' is visible after scrolling
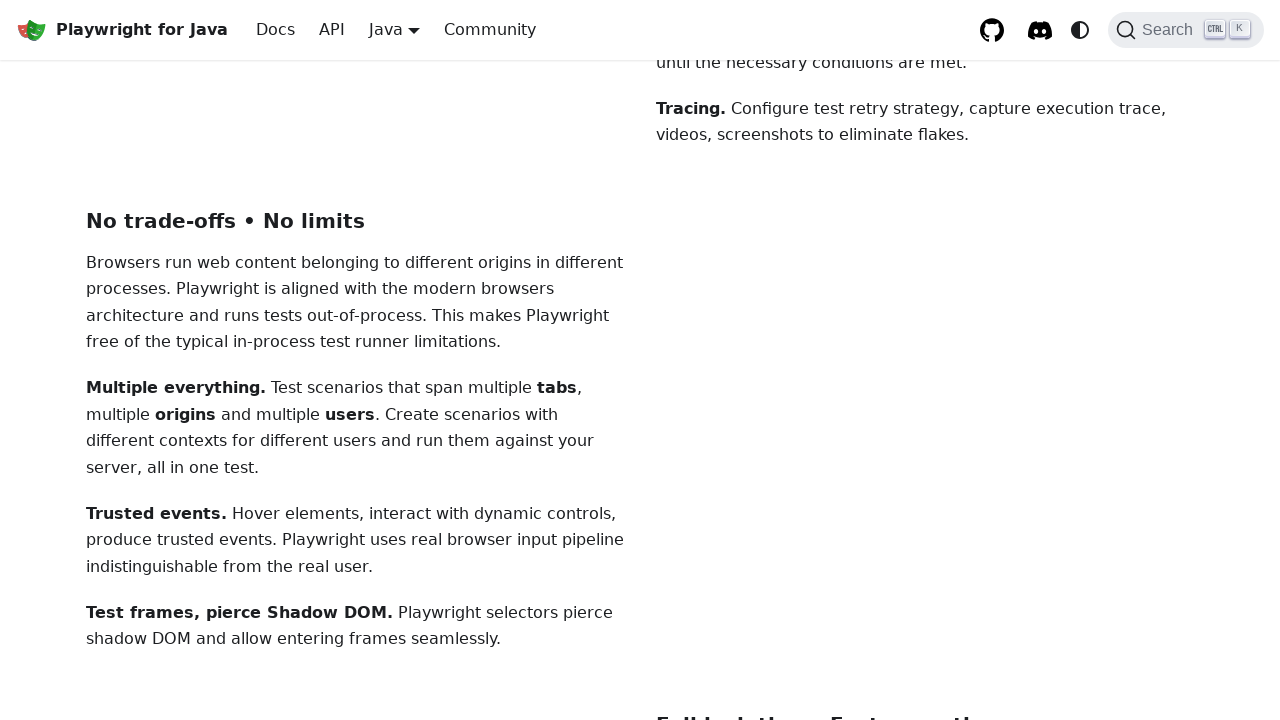

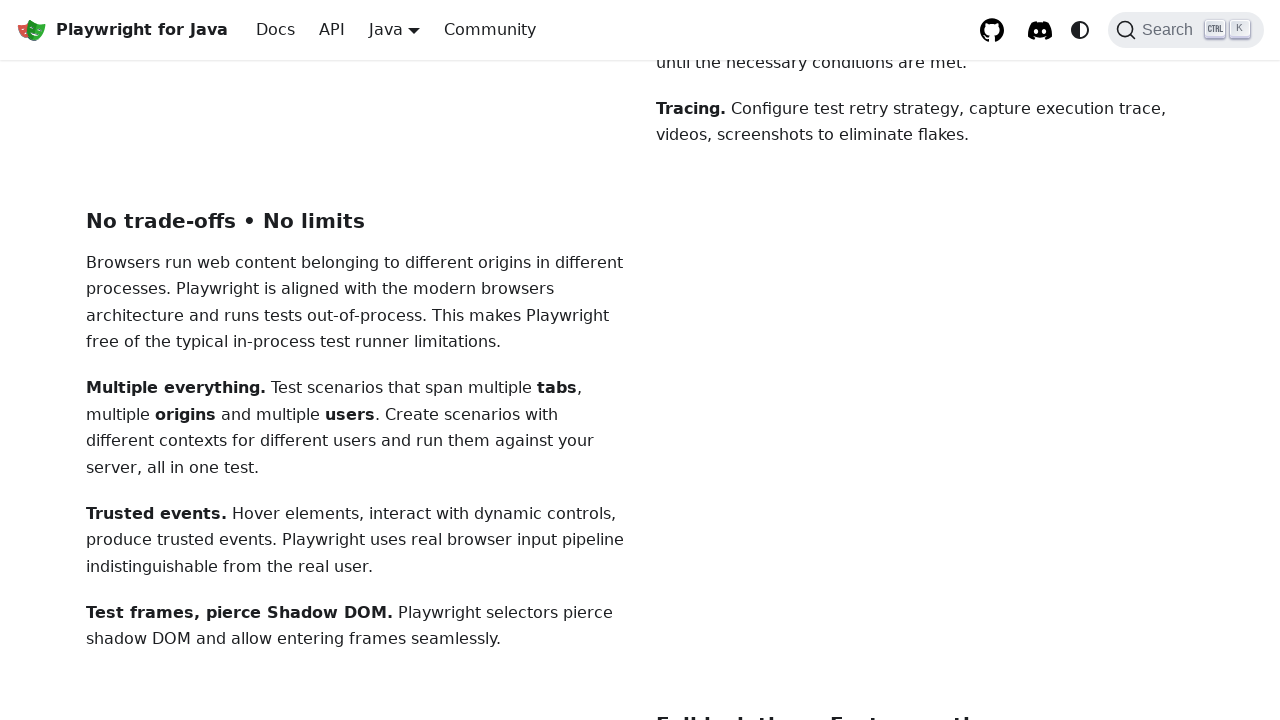